Tests various link functionalities including opening links in new tabs and checking API response links

Starting URL: https://demoqa.com/elements

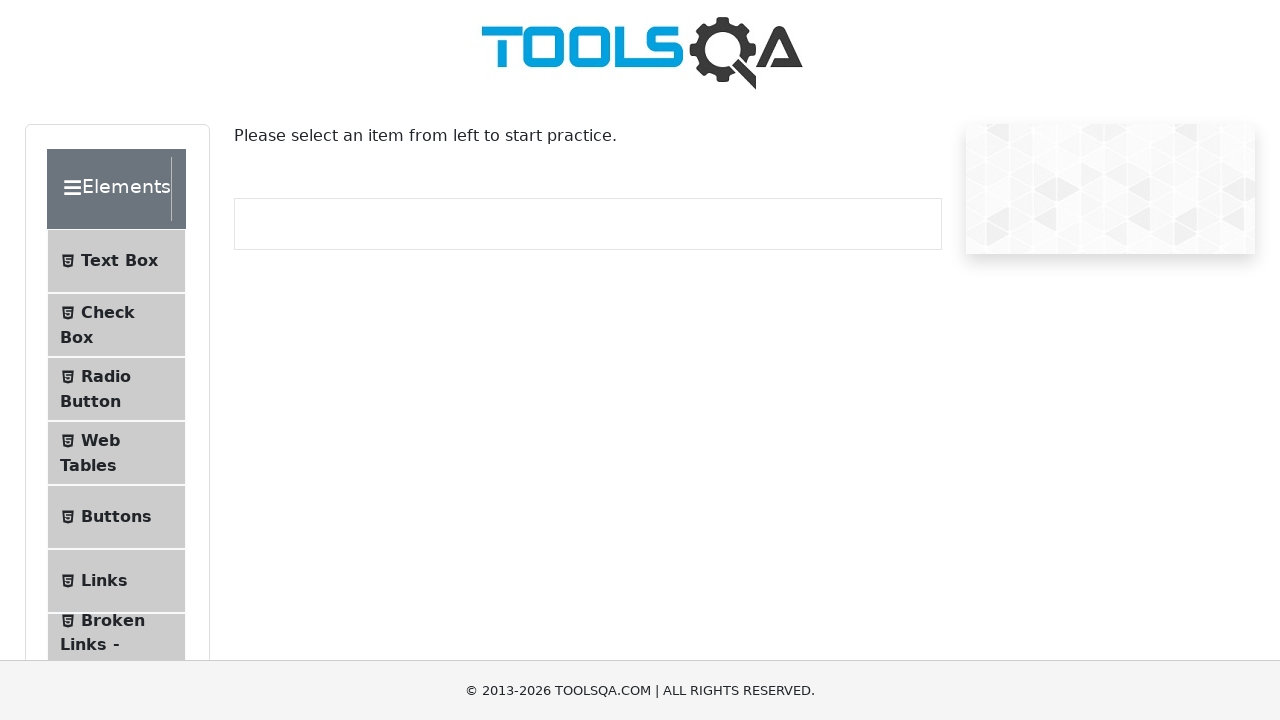

Clicked on Links menu item at (104, 581) on xpath=(//span)[9]
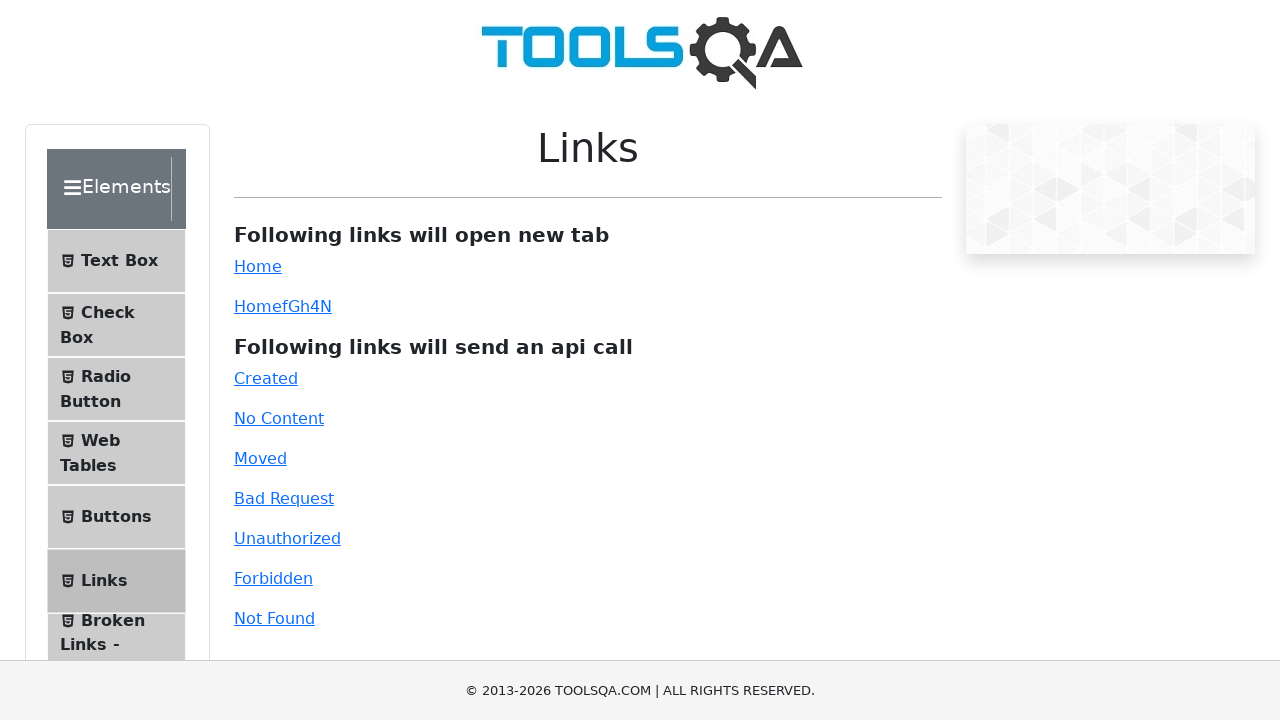

Simple link became visible
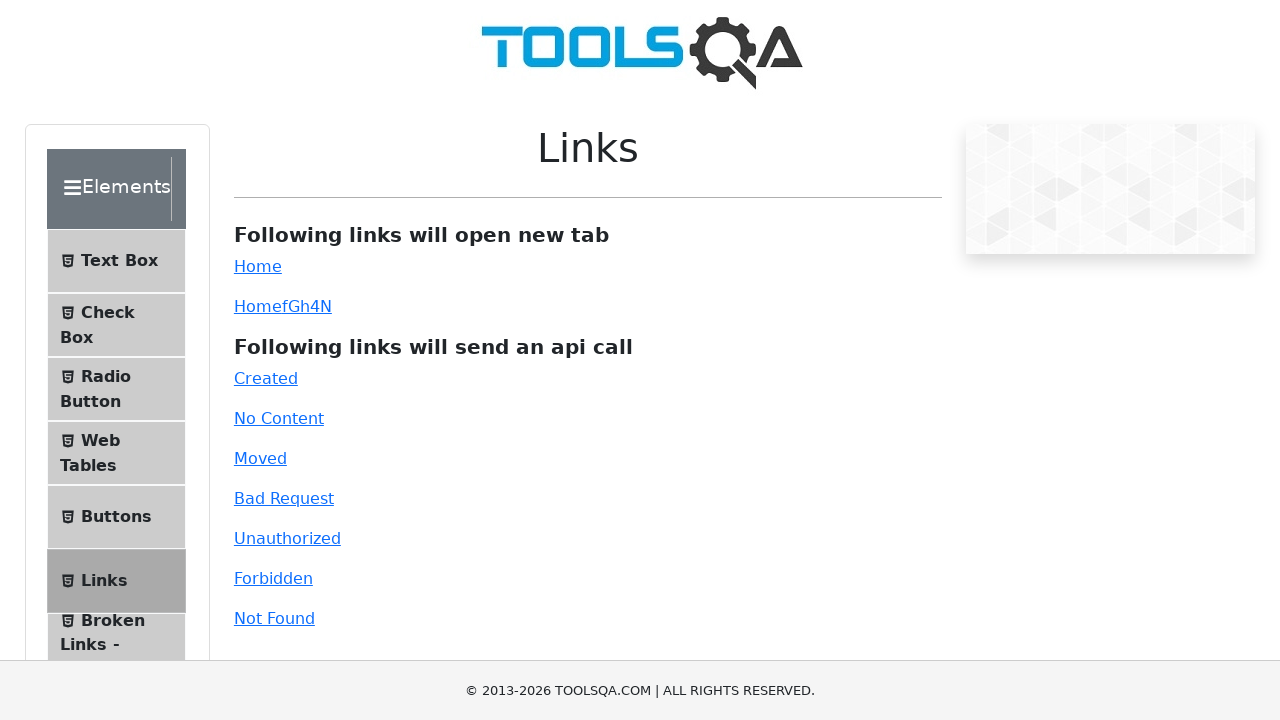

Clicked simple link and new tab opened at (258, 266) on #simpleLink
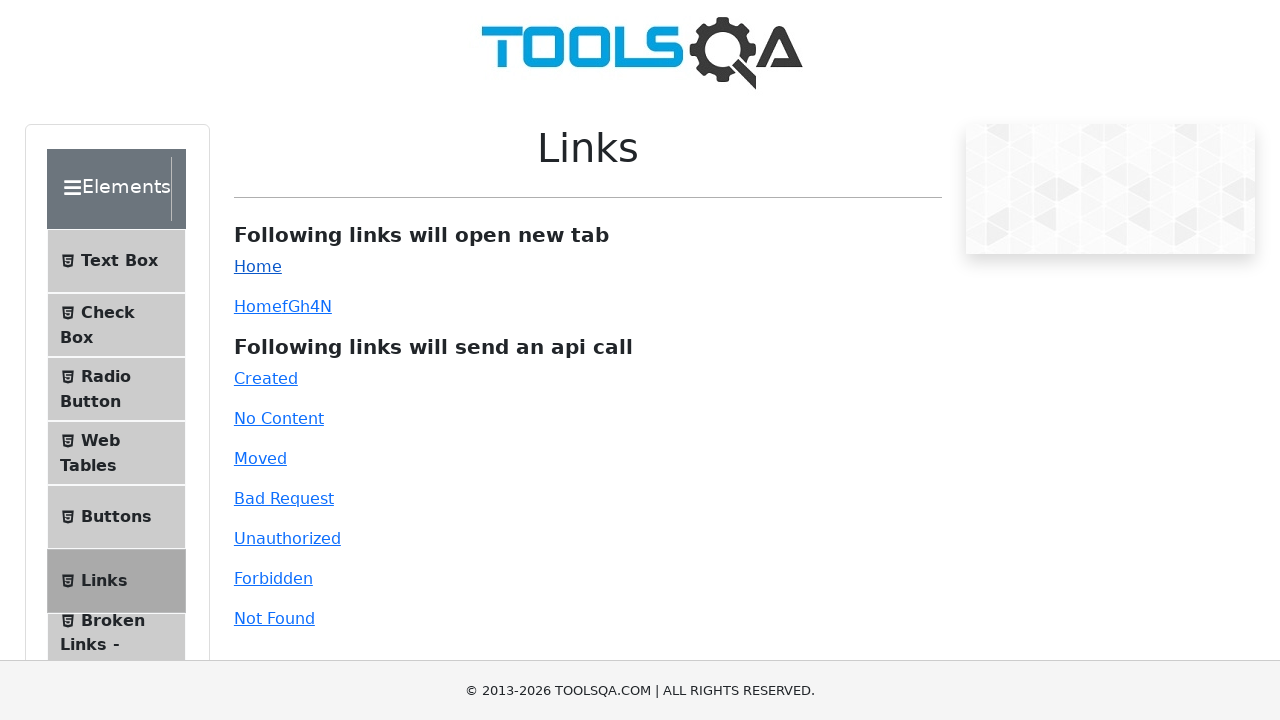

Closed the new tab from simple link
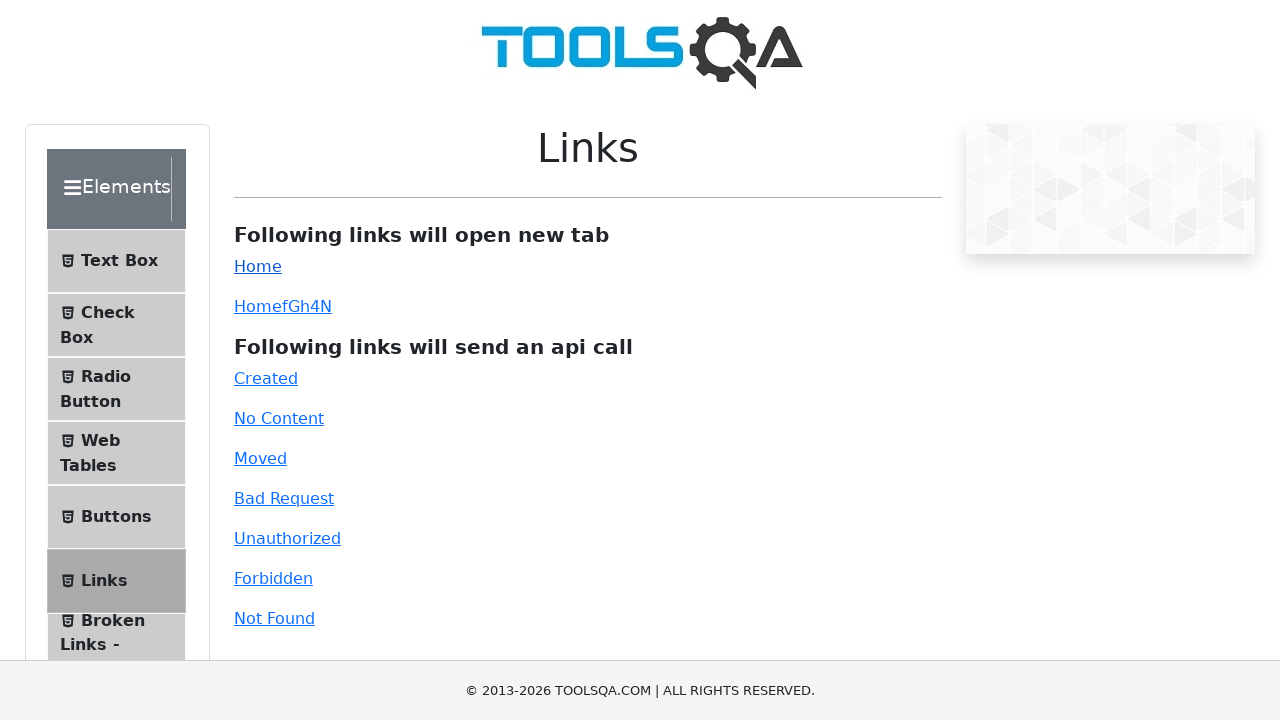

Clicked dynamic link and new tab opened at (258, 306) on #dynamicLink
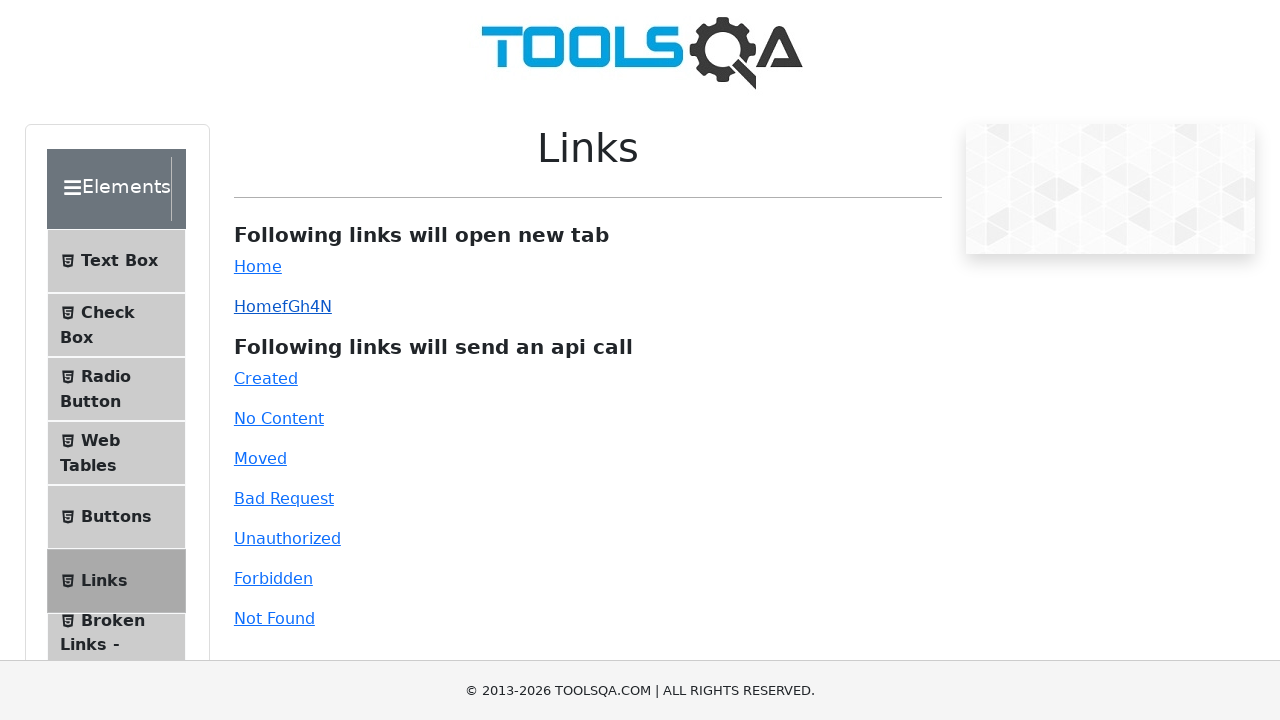

Closed the new tab from dynamic link
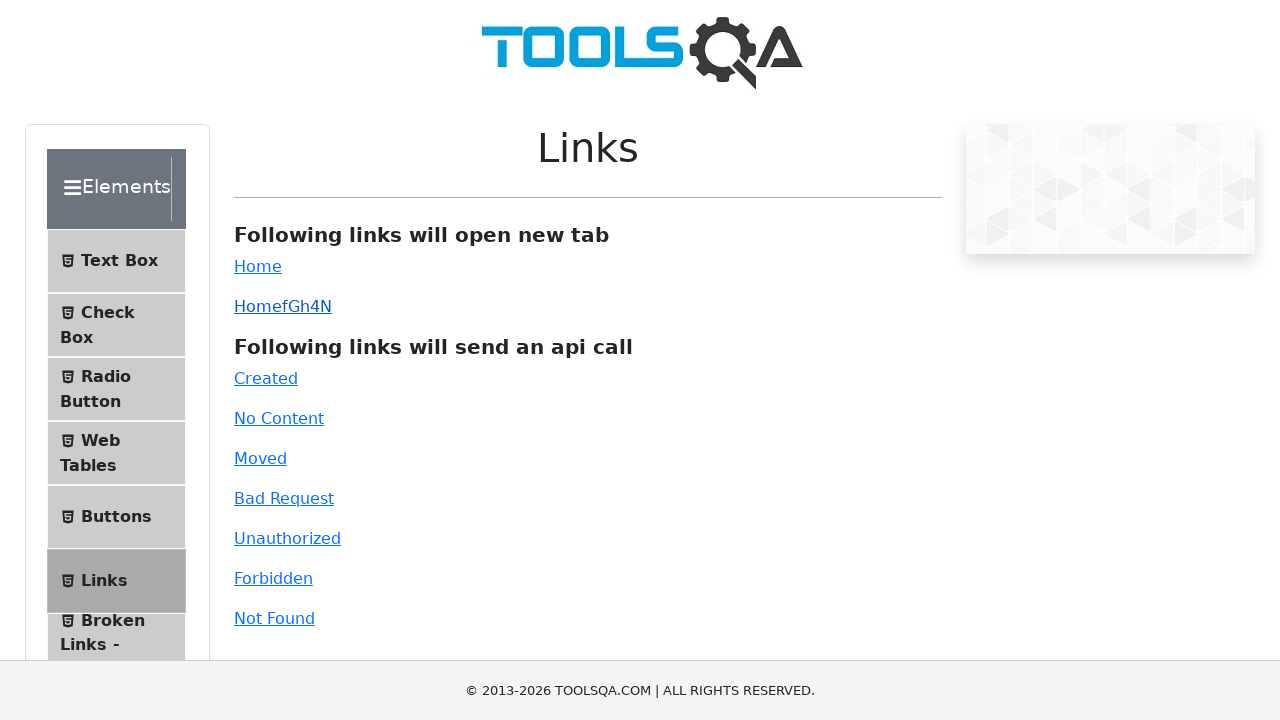

Clicked 'Created' API link (201 response) at (266, 378) on #created
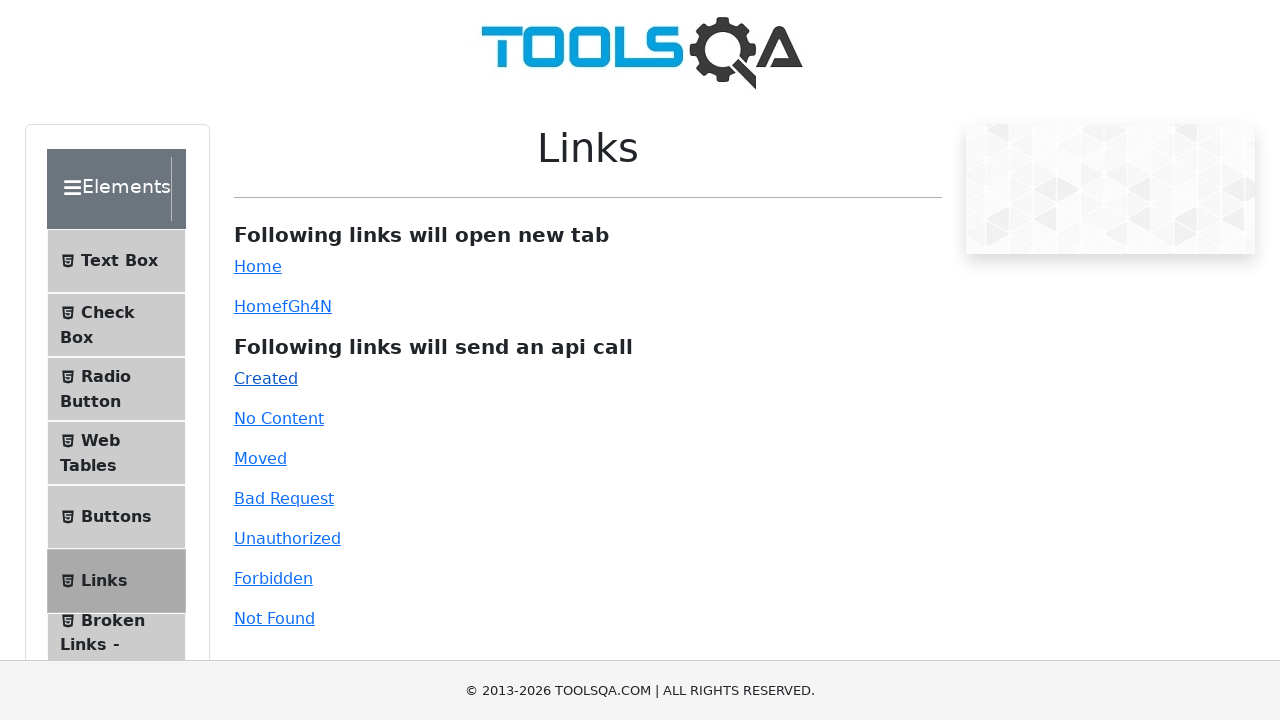

Scrolled page to view response
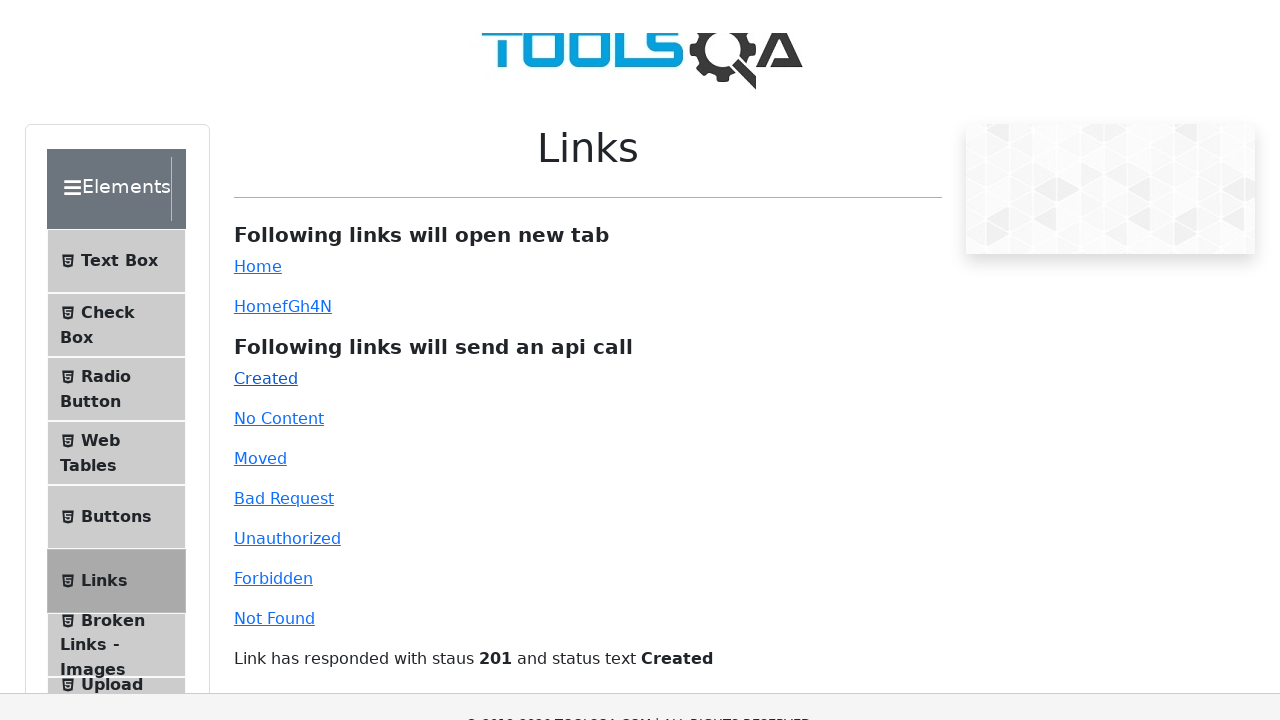

Link response for 'Created' became visible
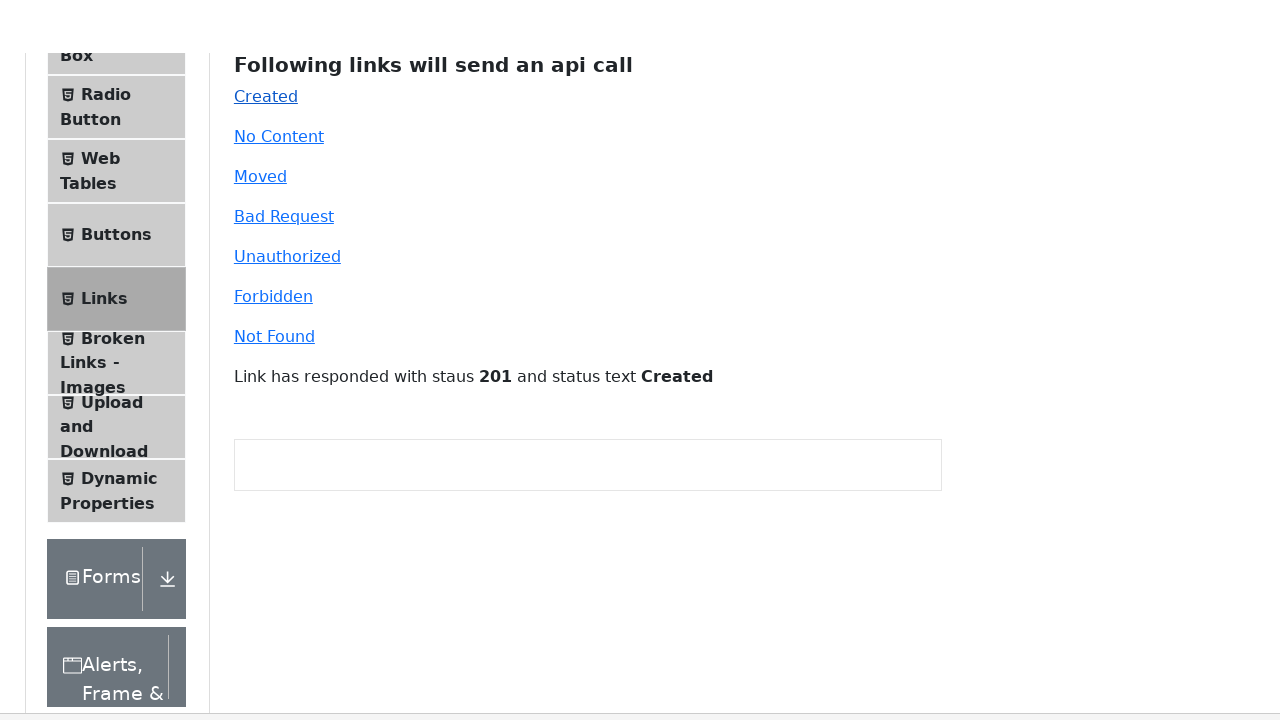

Clicked 'No Content' API link (204 response) at (279, 68) on #no-content
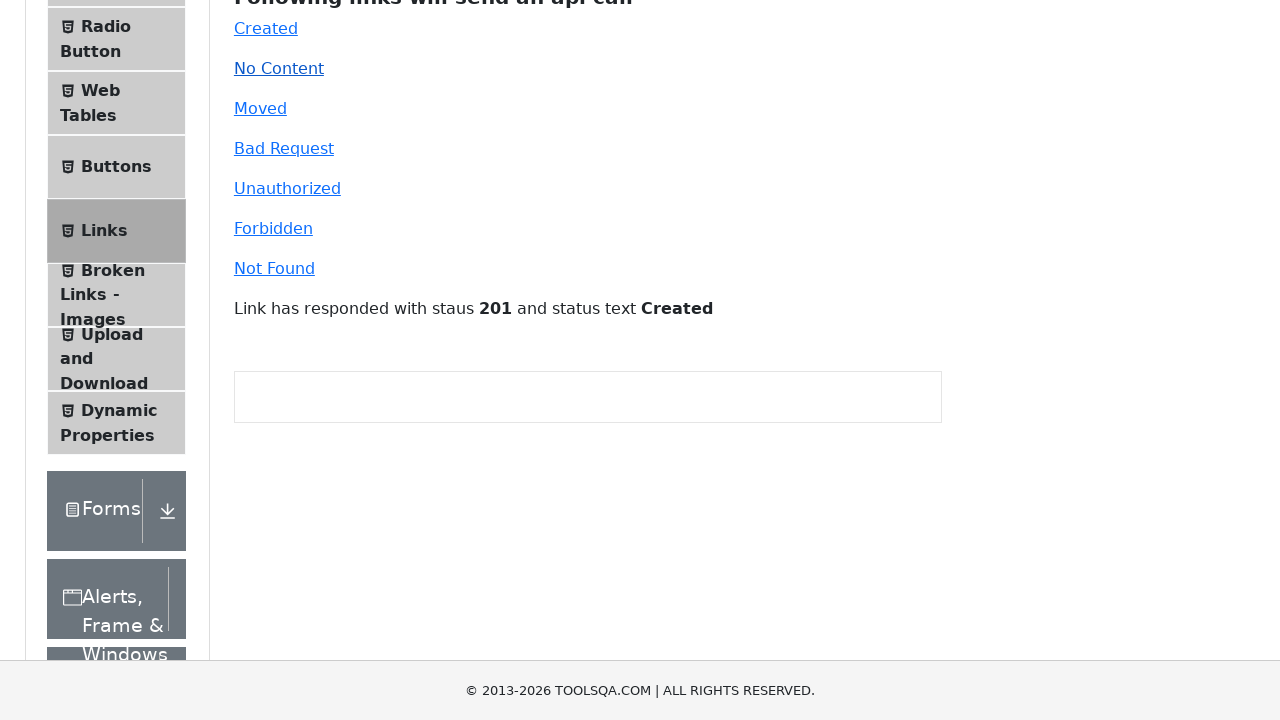

Link response for 'No Content' became visible
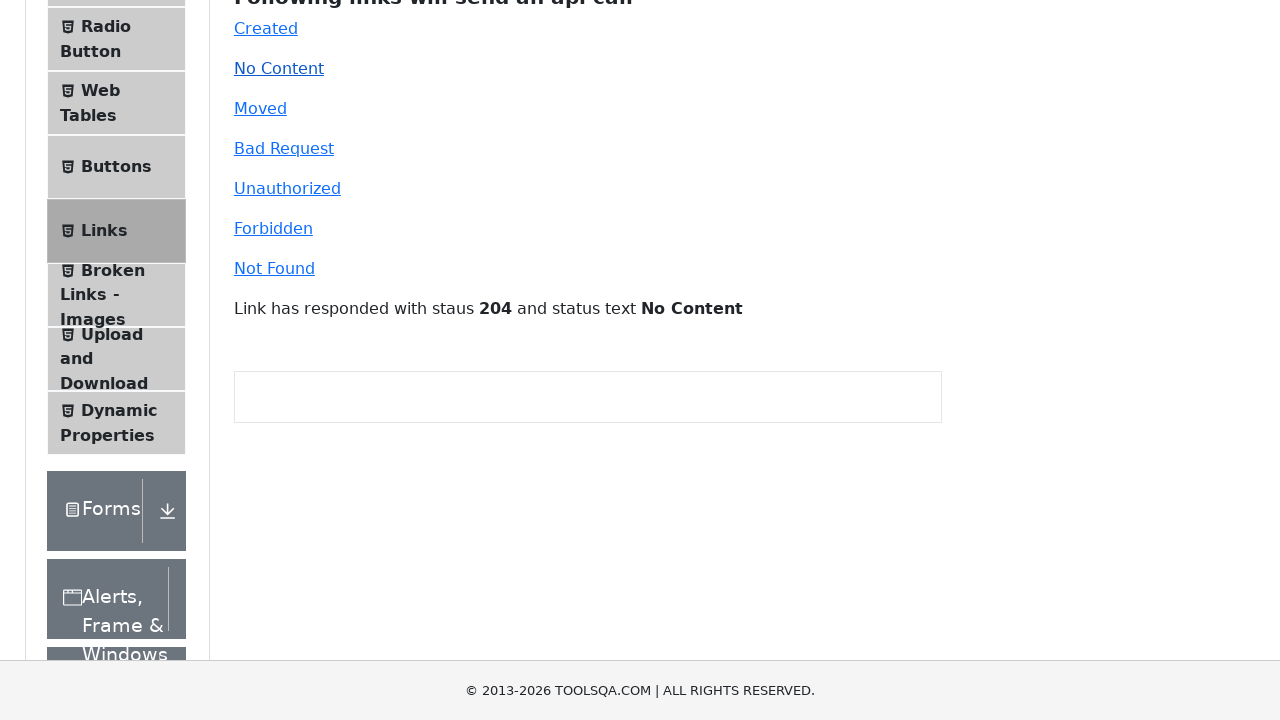

Clicked 'Moved' API link (301 response) at (260, 108) on #moved
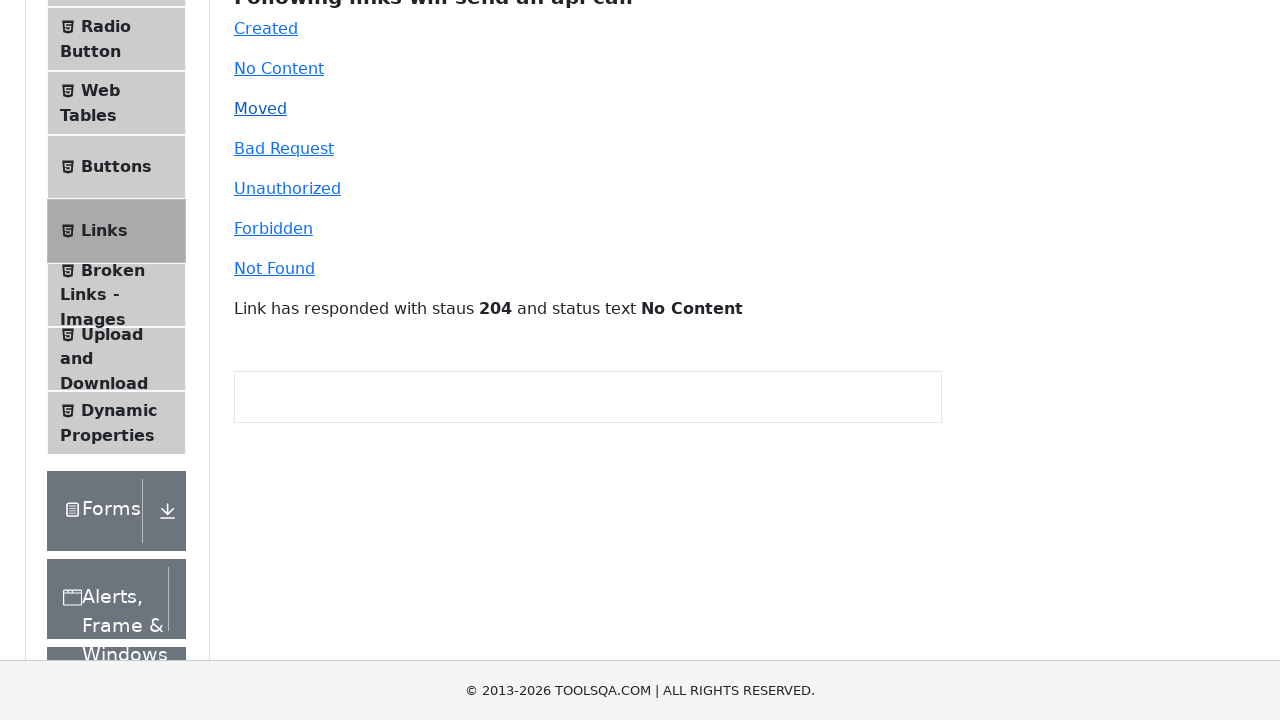

Link response for 'Moved' became visible
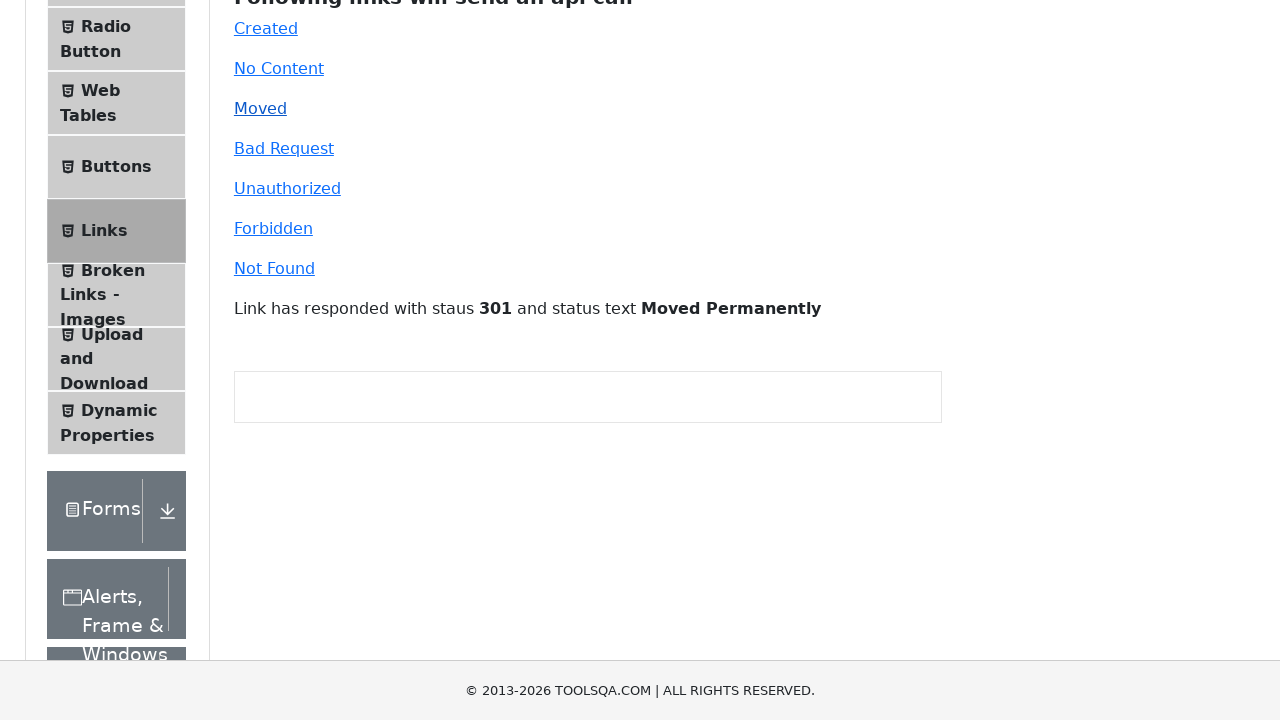

Clicked 'Bad Request' API link (400 response) at (284, 148) on #bad-request
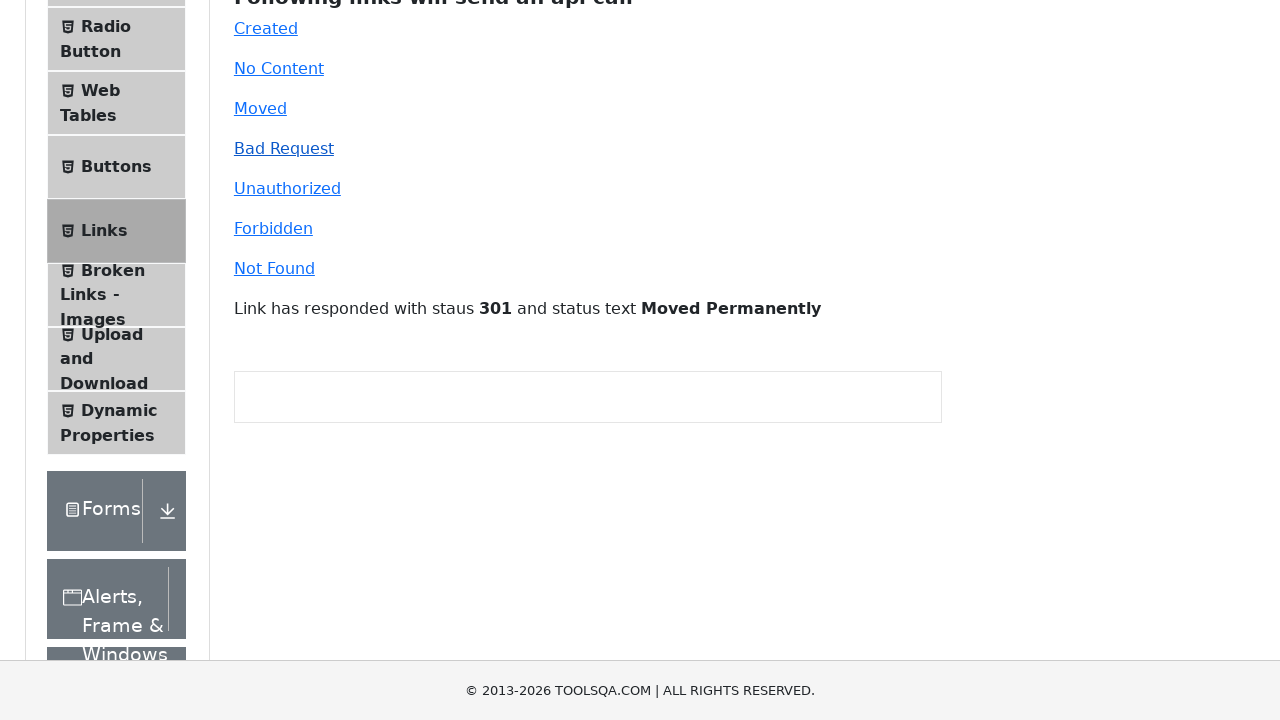

Link response for 'Bad Request' became visible
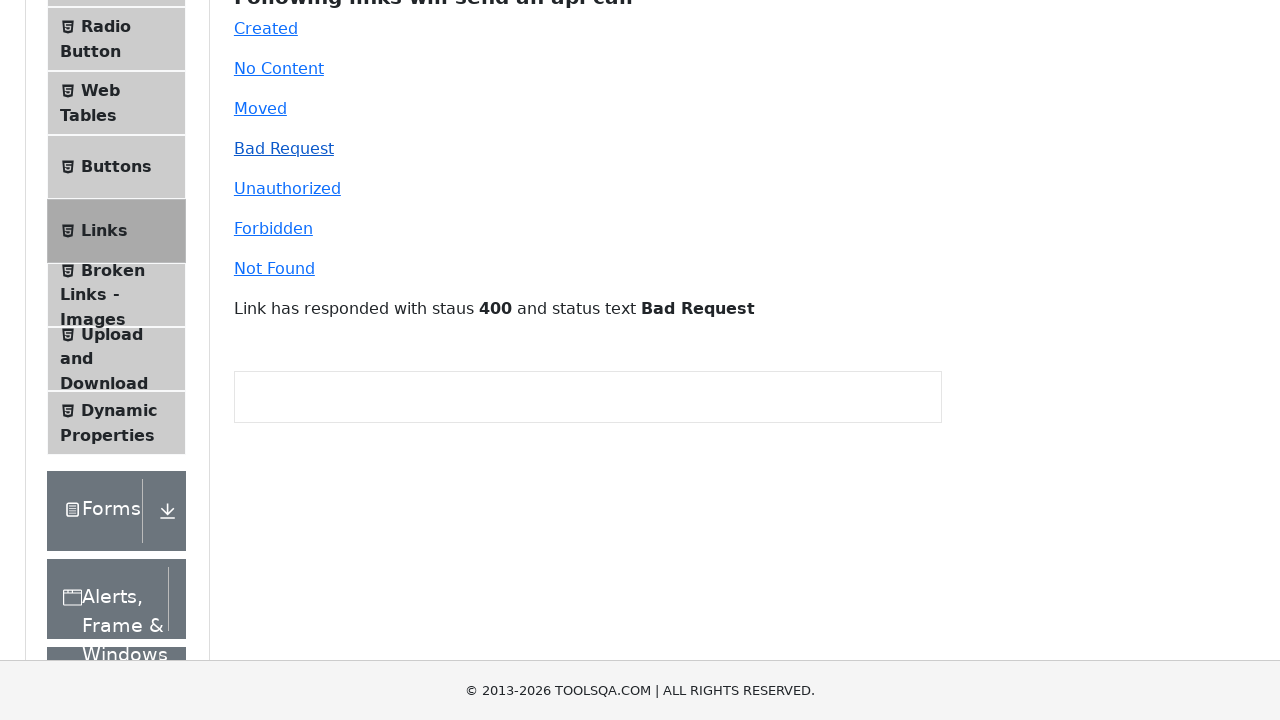

Clicked 'Unauthorized' API link (401 response) at (287, 188) on #unauthorized
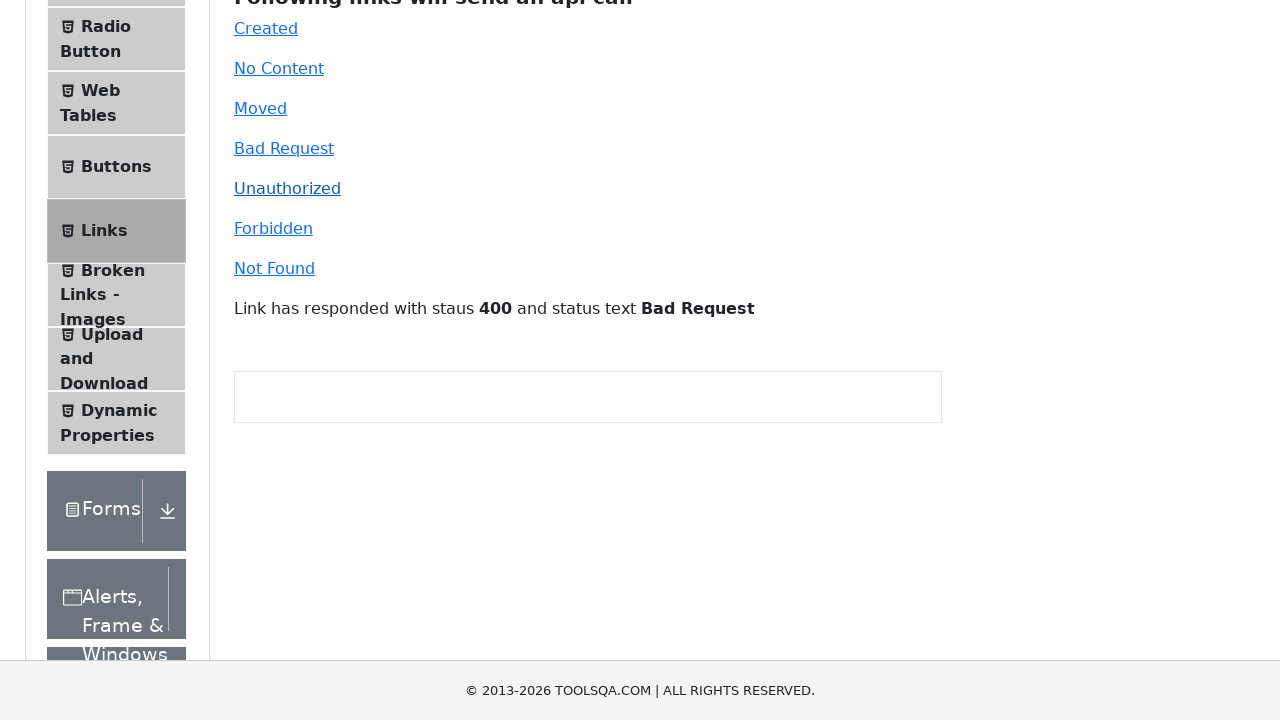

Link response for 'Unauthorized' became visible
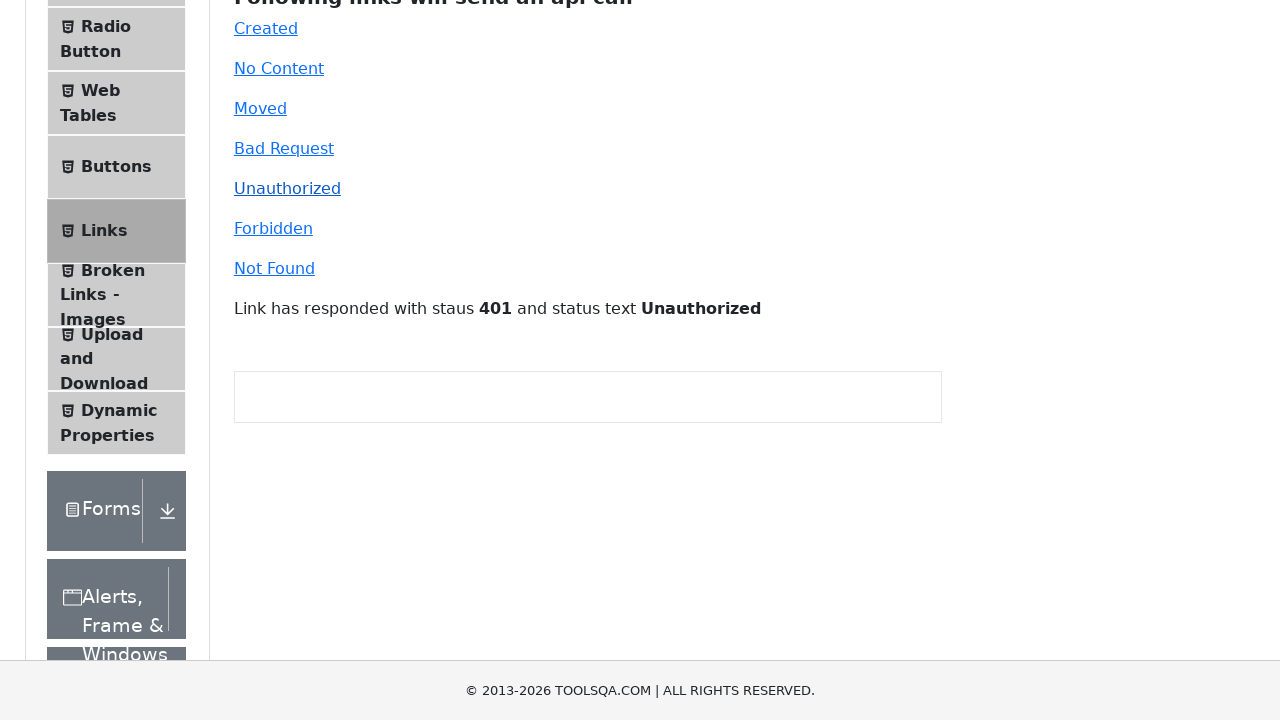

Clicked 'Forbidden' API link (403 response) at (273, 228) on #forbidden
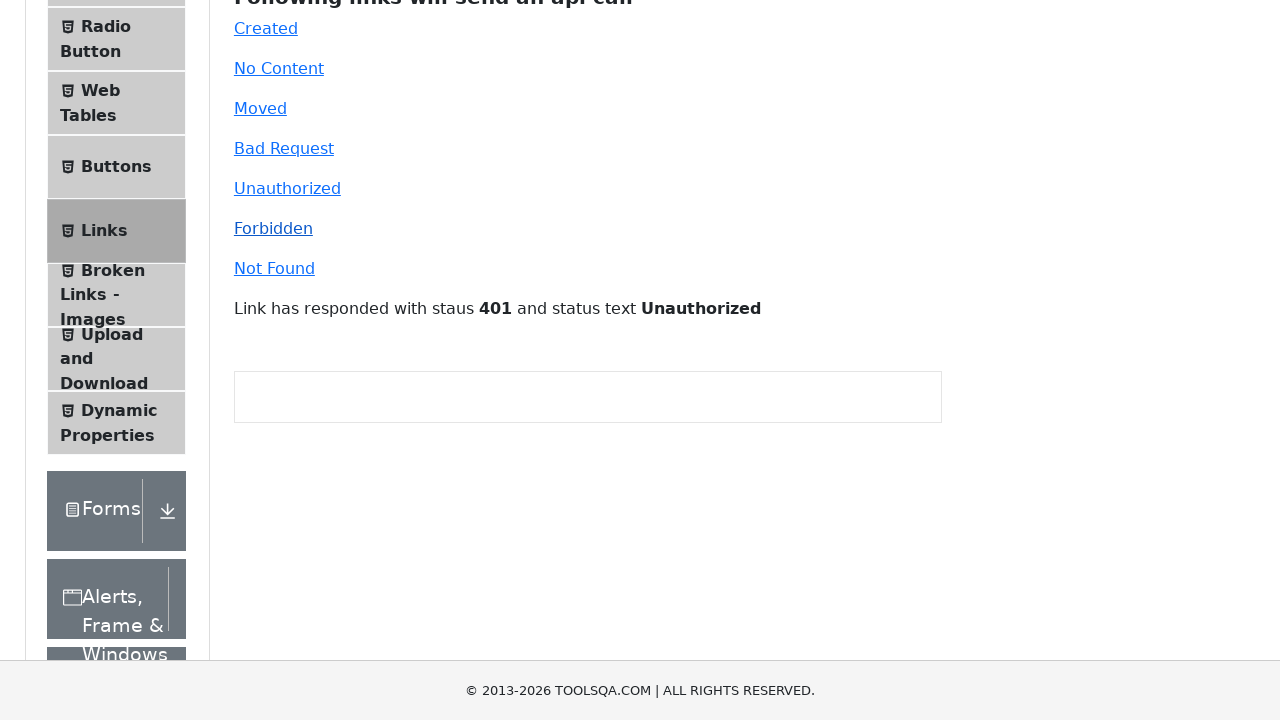

Link response for 'Forbidden' became visible
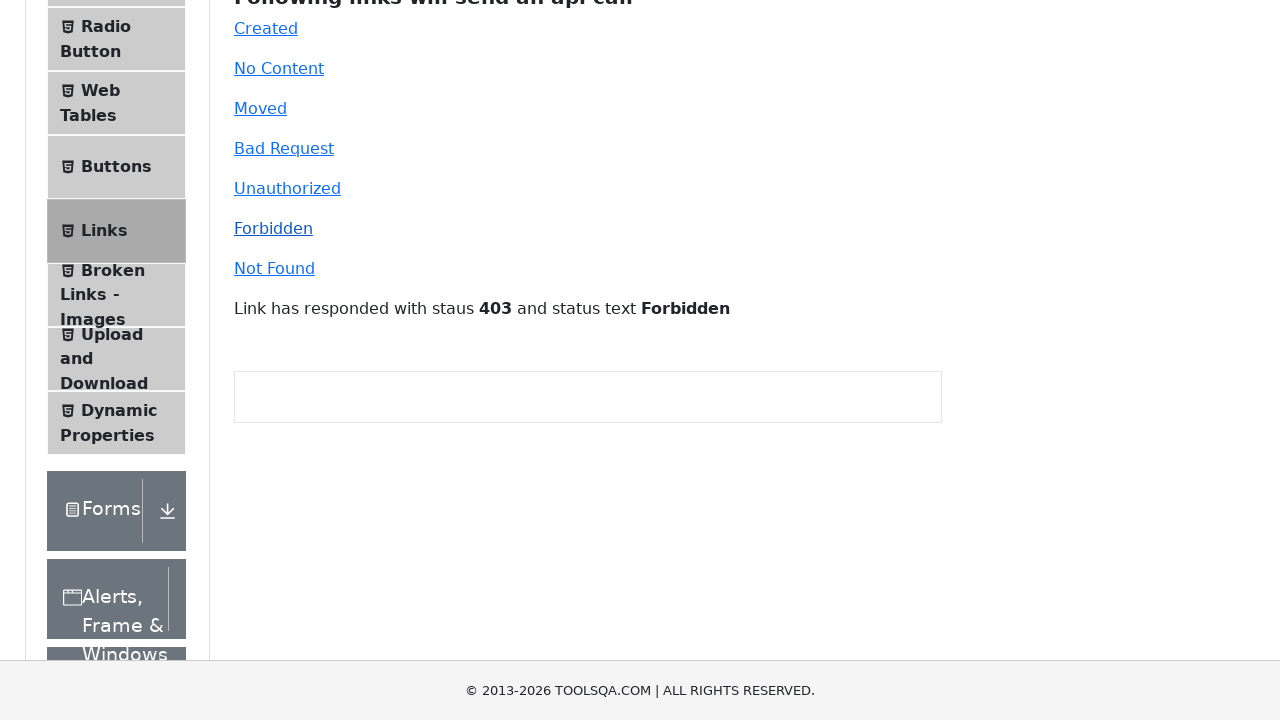

Clicked 'Invalid URL' API link (404 response) at (274, 268) on #invalid-url
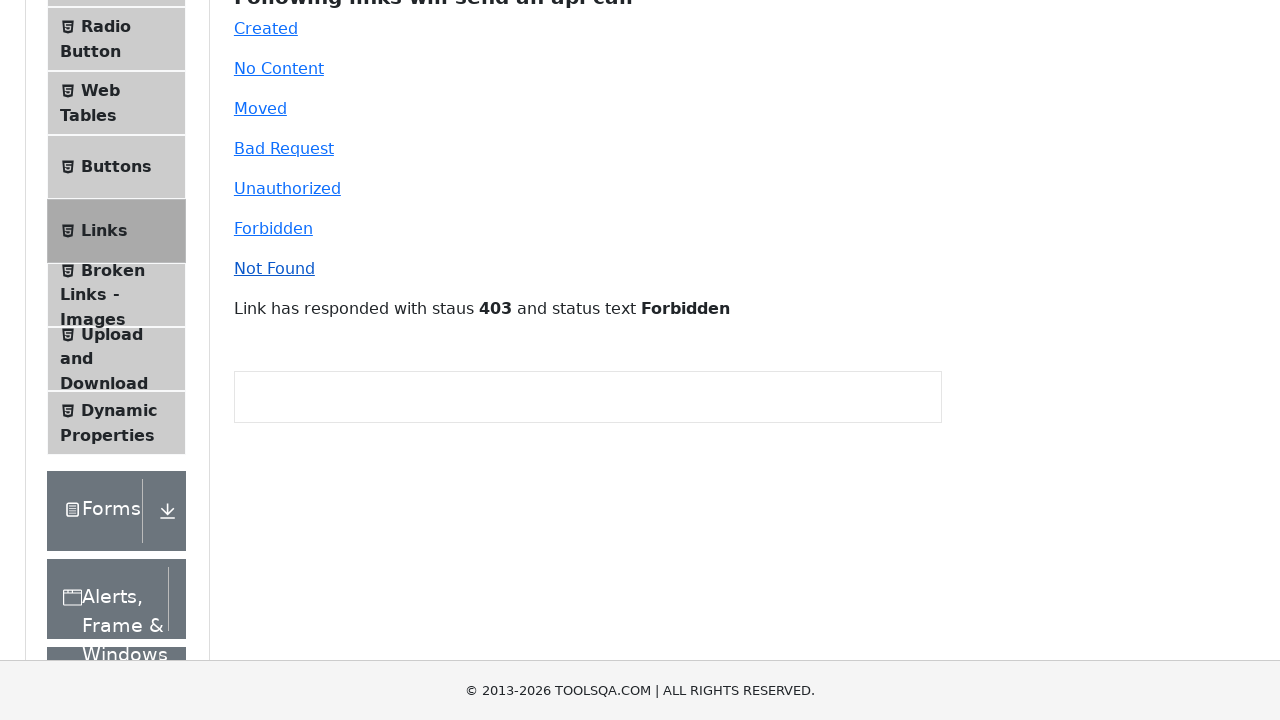

Link response for 'Invalid URL' became visible
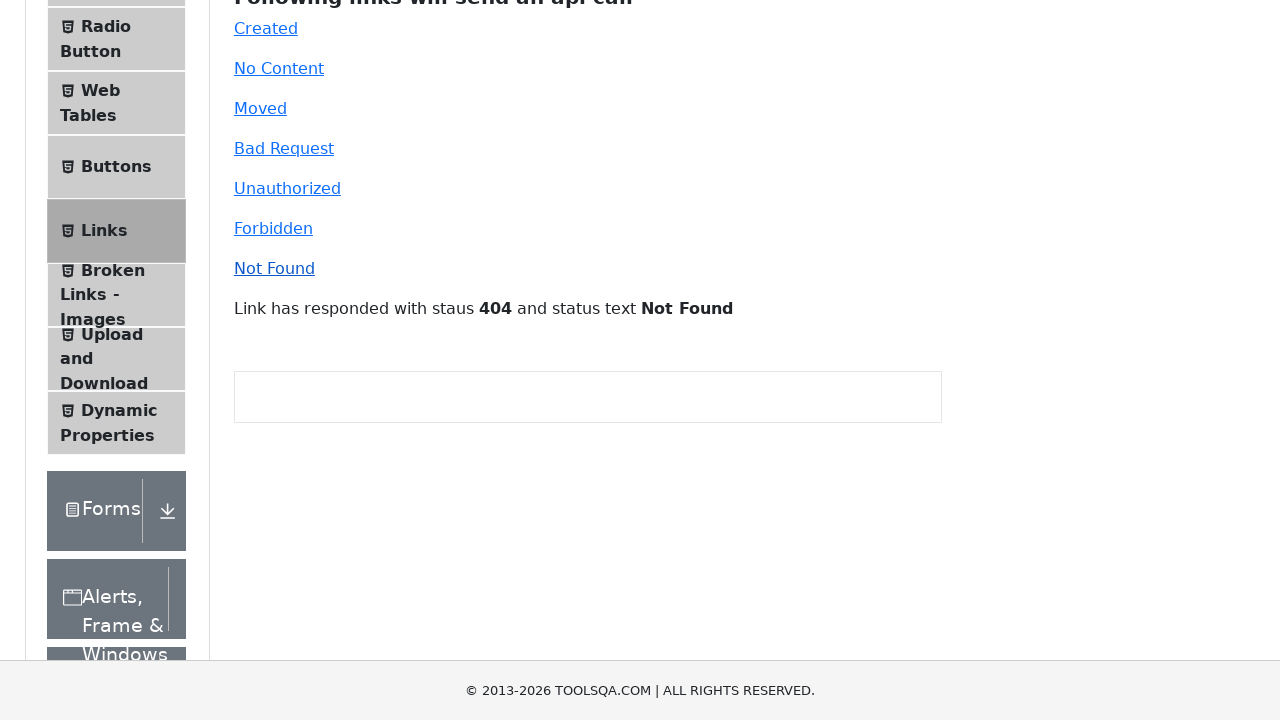

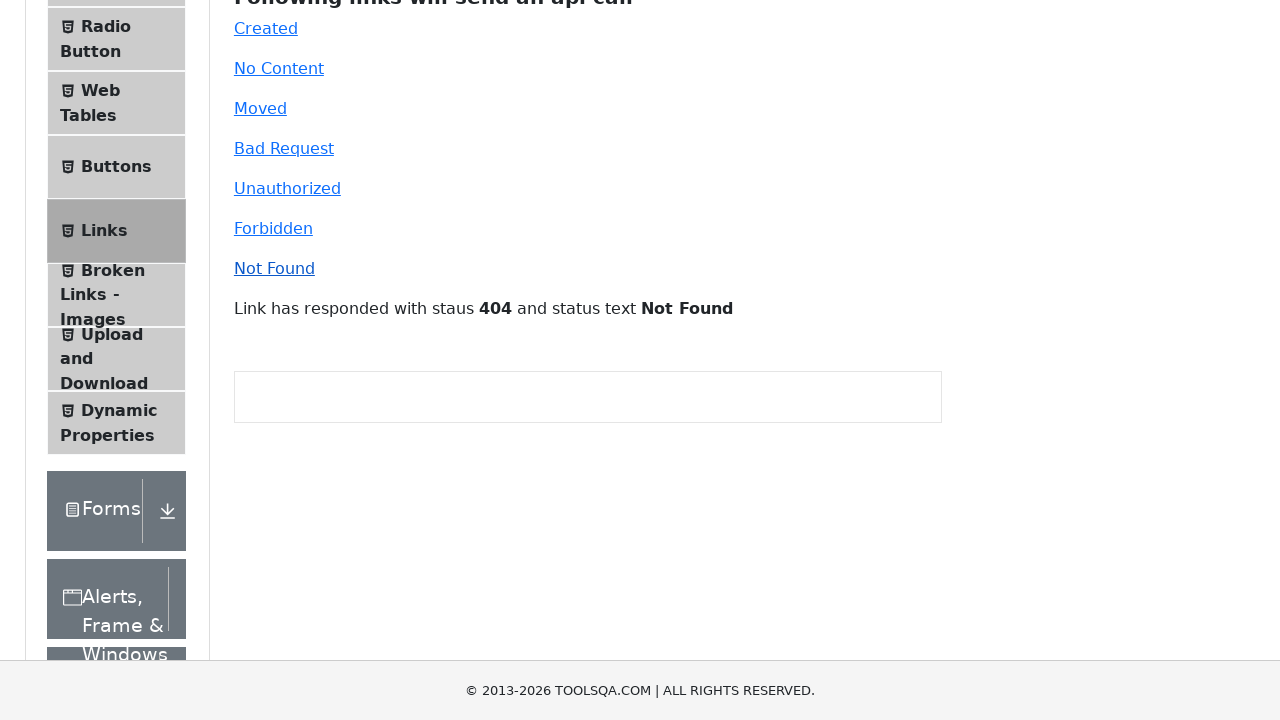